Navigates to Tiendatec product page for Raspberry Pi 4 Model B 2GB and checks for stock availability indicator

Starting URL: https://www.tiendatec.es/raspberry-pi/gama-raspberry-pi/1099-raspberry-pi-4-modelo-b-2gb-765756931175.html?src=raspberrypi

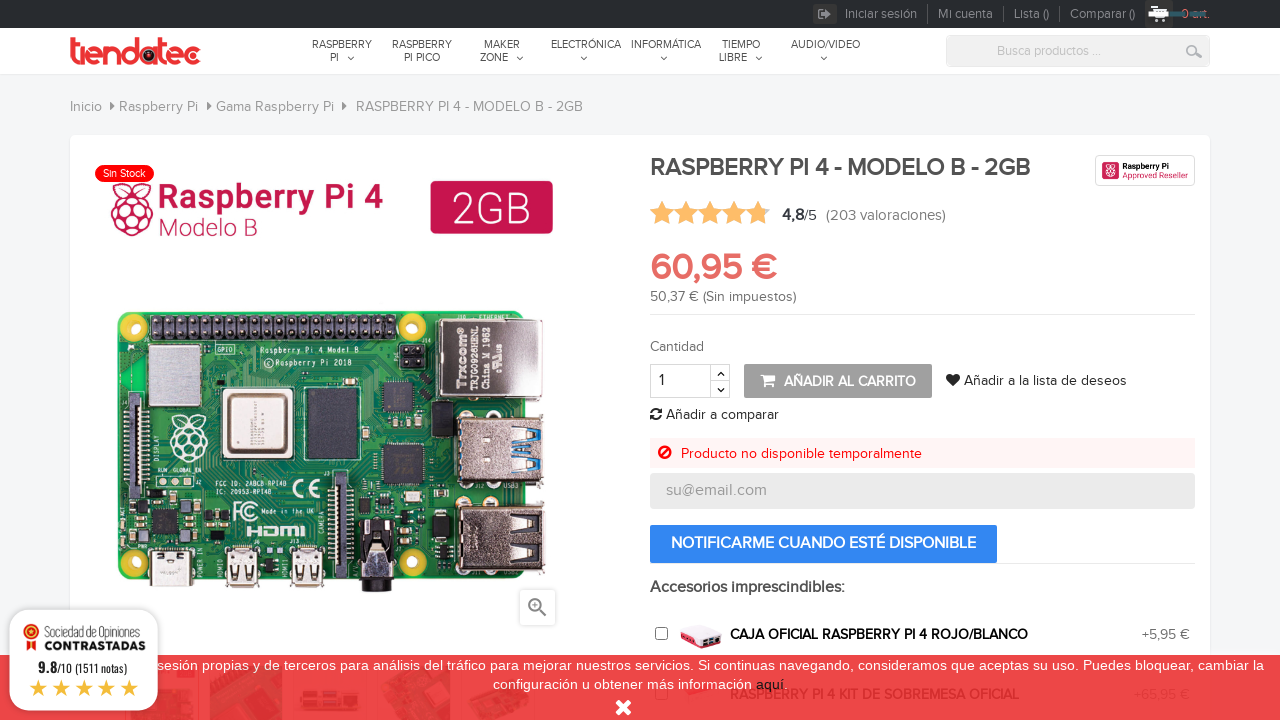

Navigated to Tiendatec Raspberry Pi 4 Model B 2GB product page
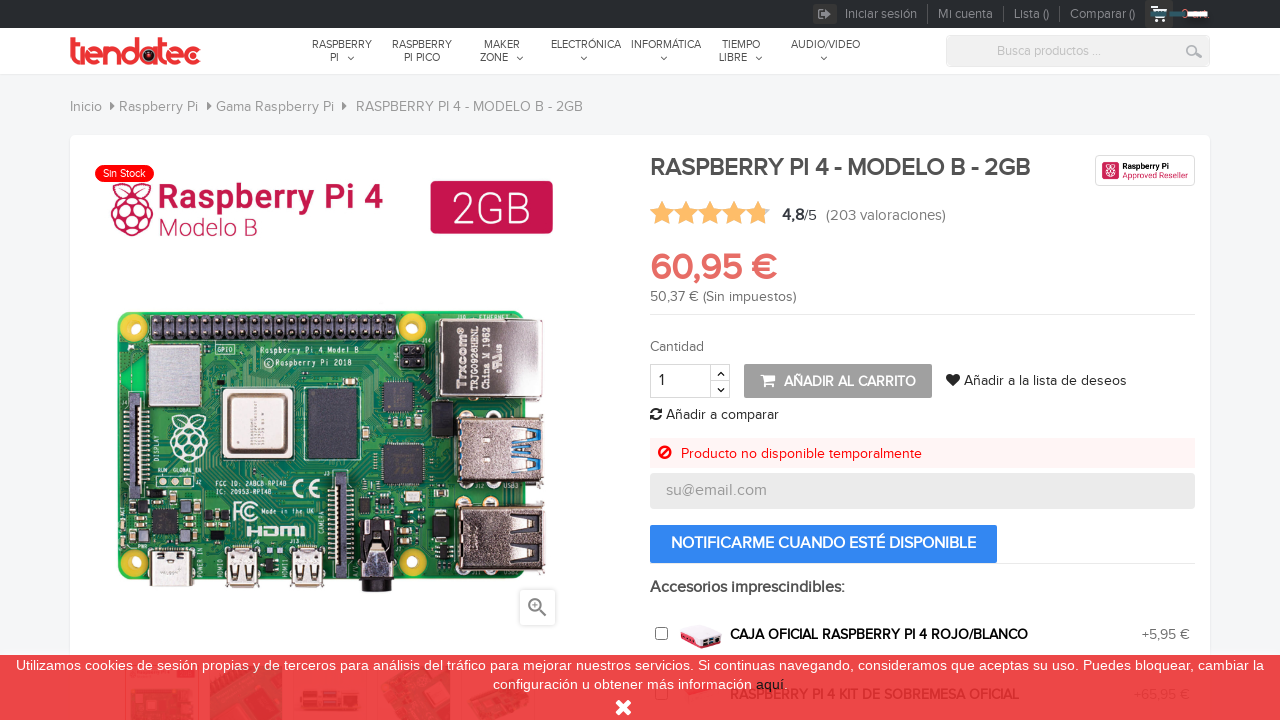

Found no-stock indicator element on product page
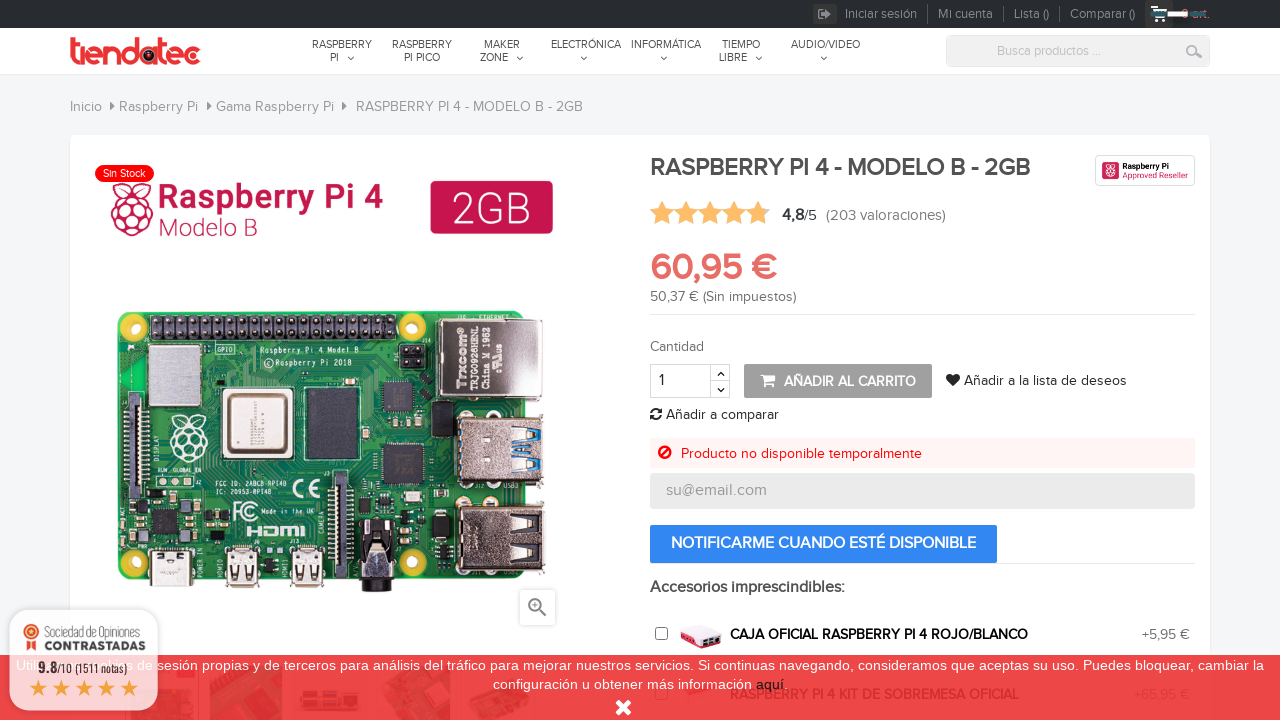

Page DOM content fully loaded
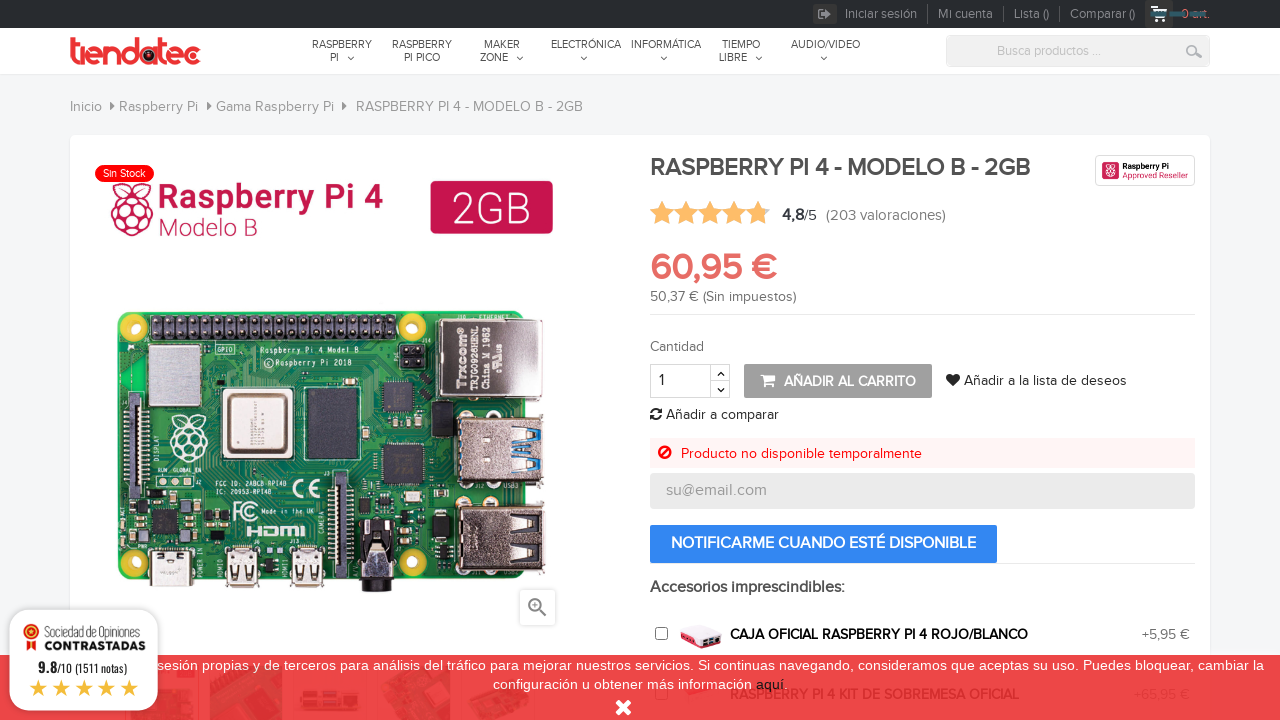

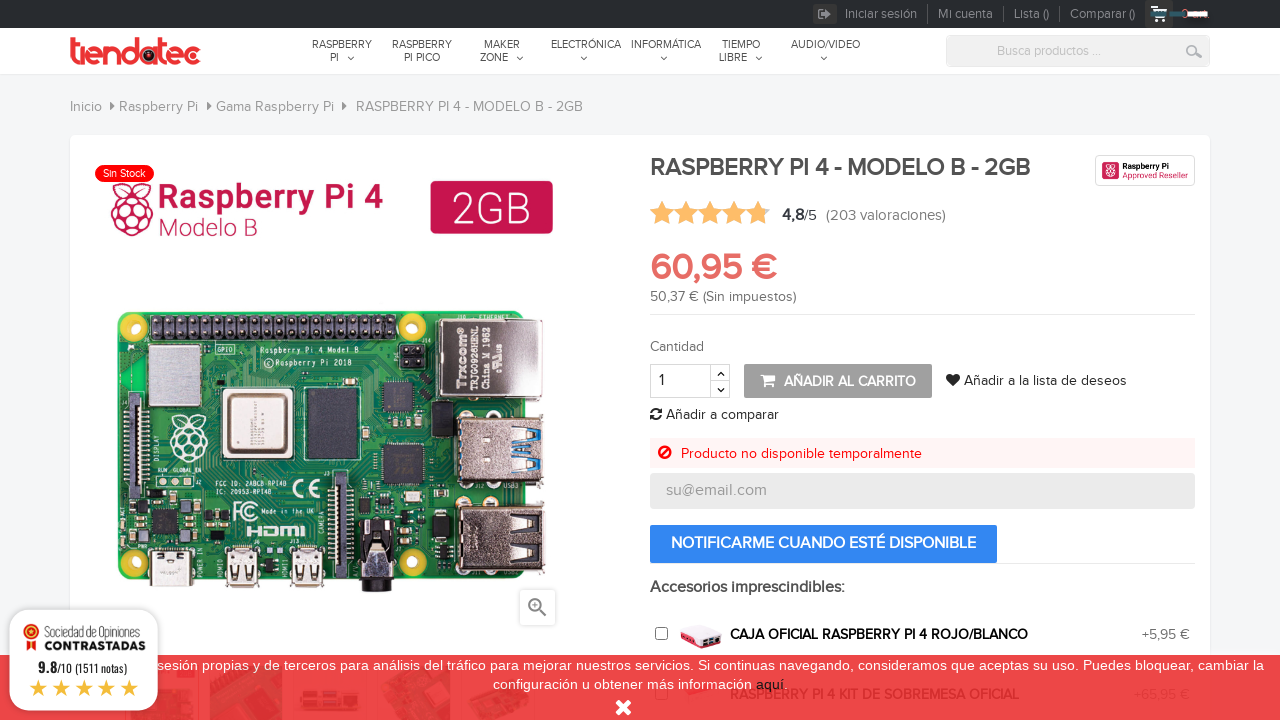